Tests keyboard input events on a training page by typing a character and performing select-all and copy keyboard shortcuts

Starting URL: https://v1.training-support.net/selenium/input-events

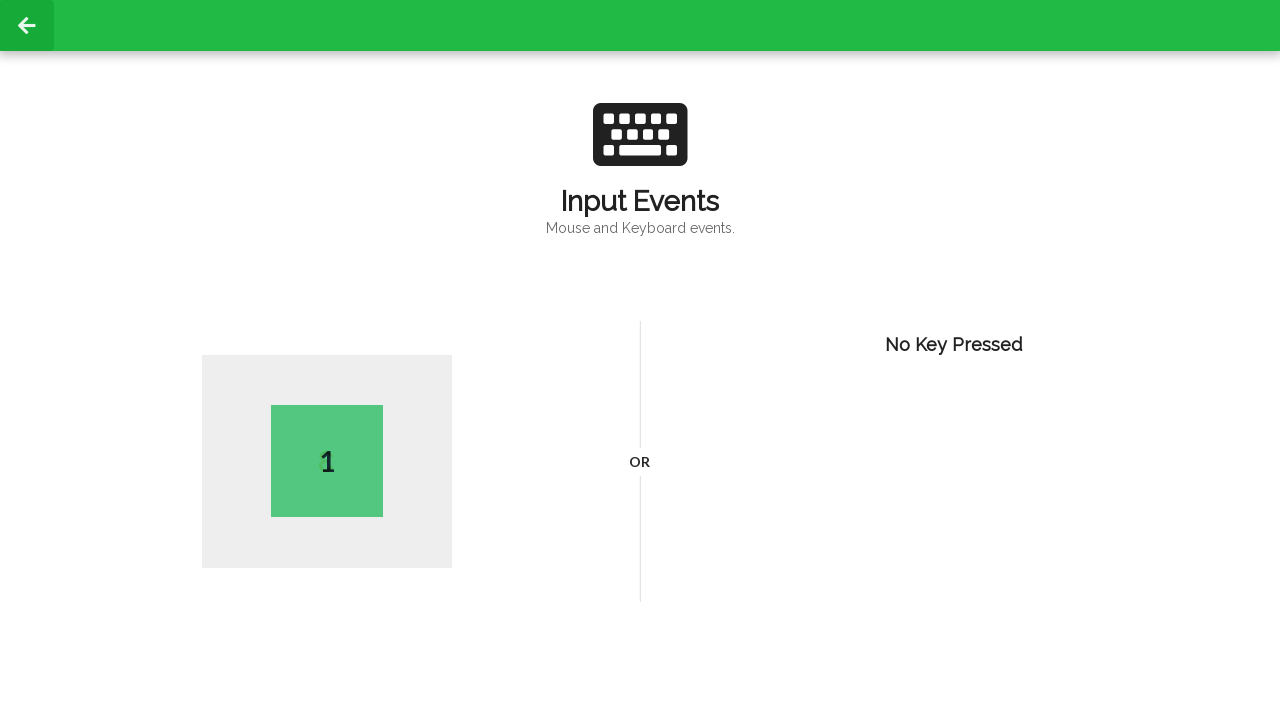

Typed the letter 'N' into the input field
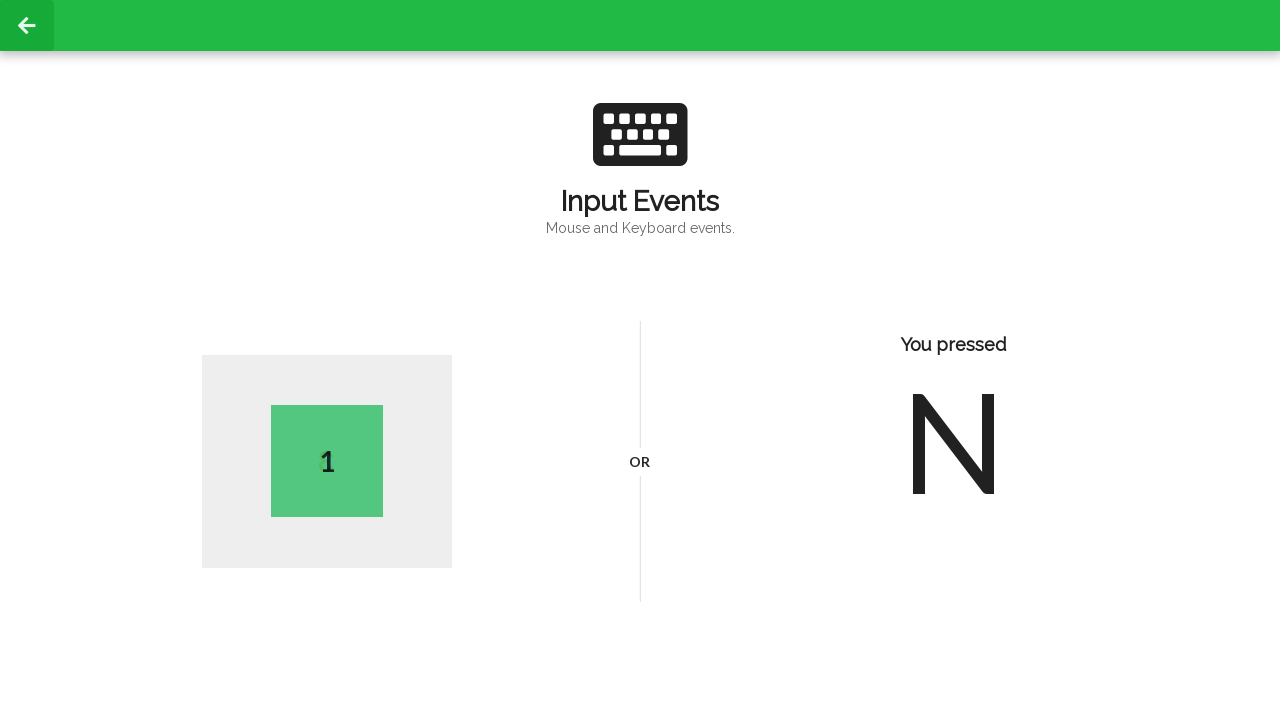

Pressed Control key down for select-all shortcut
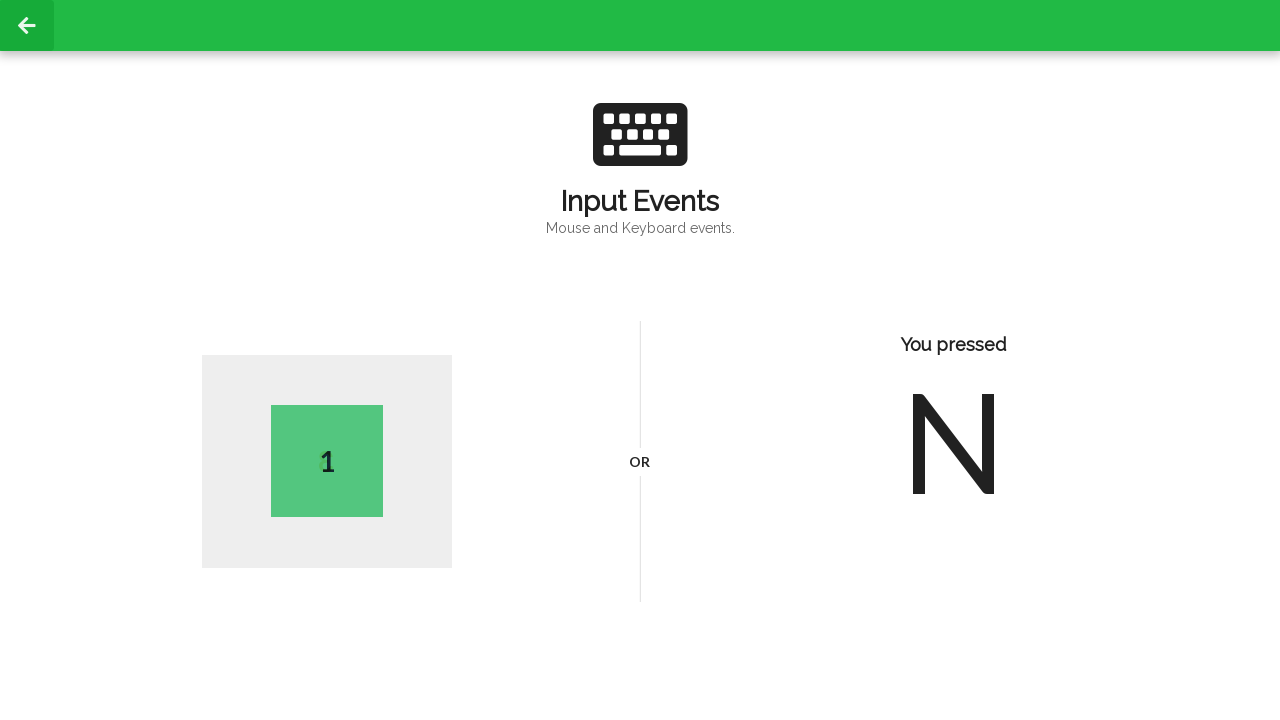

Pressed 'A' key to select all text
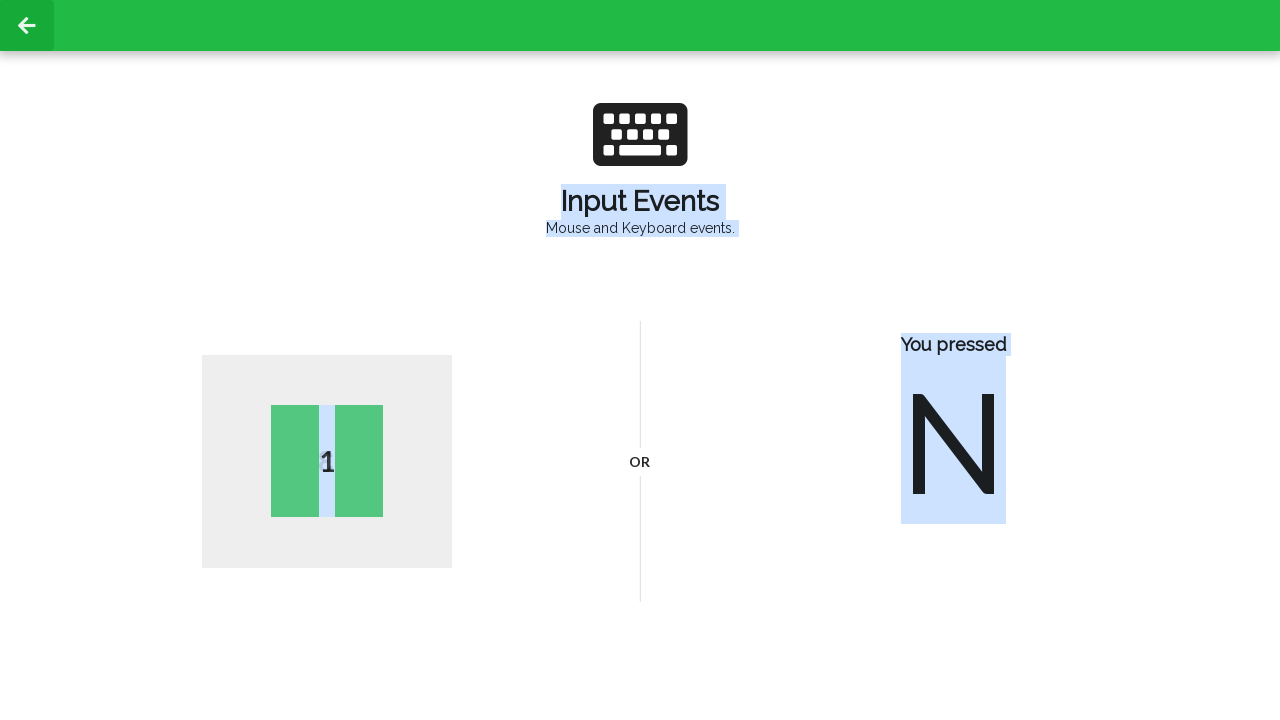

Released Control key after select-all operation
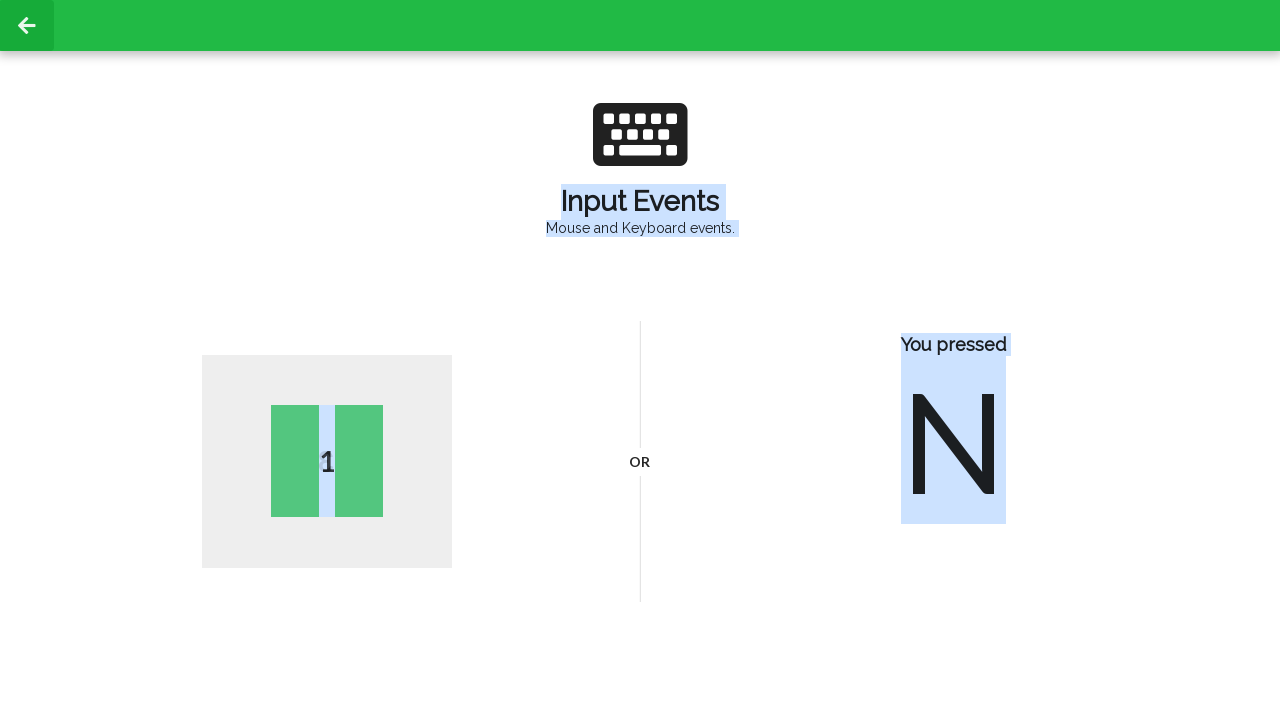

Pressed Control key down for copy shortcut
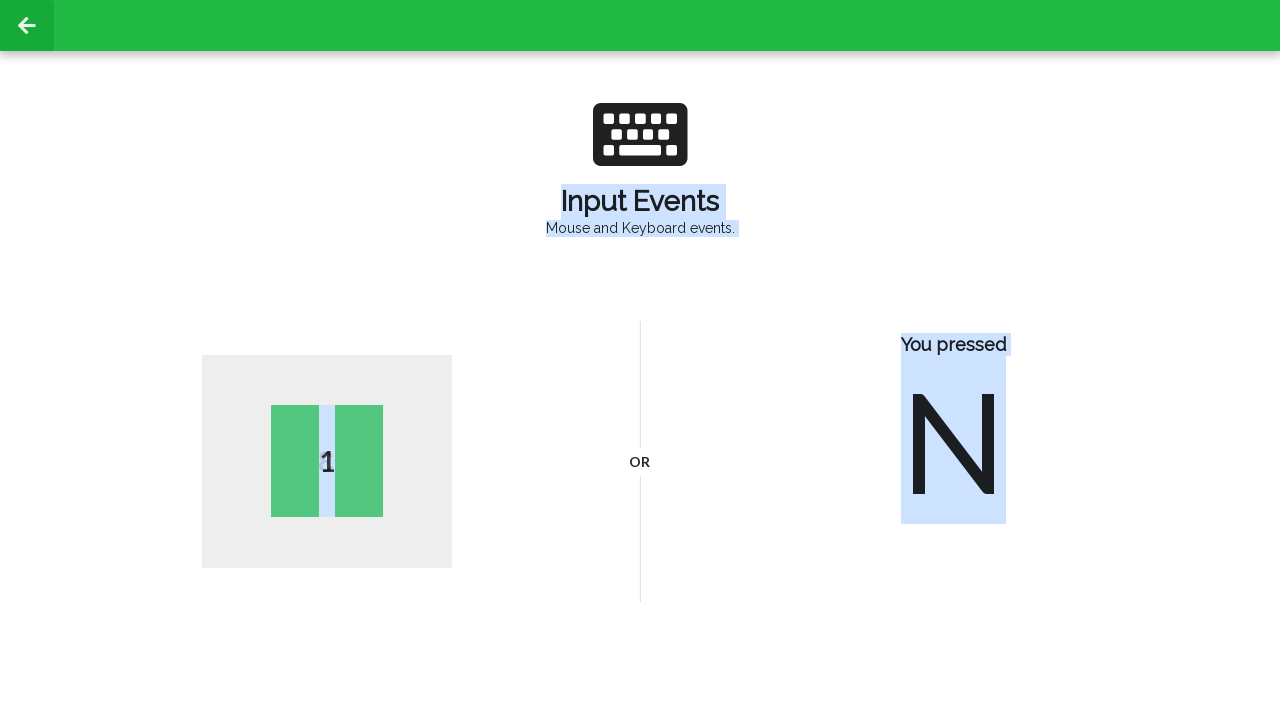

Pressed 'C' key to copy selected text
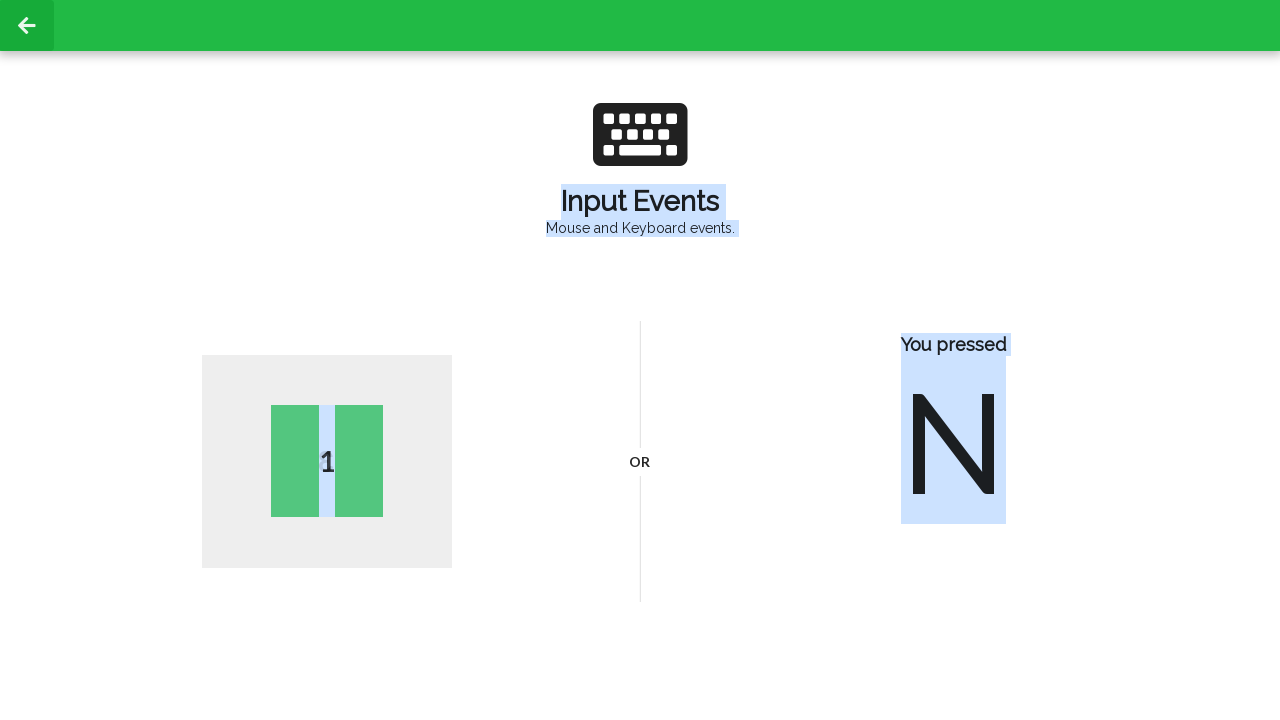

Released Control key after copy operation
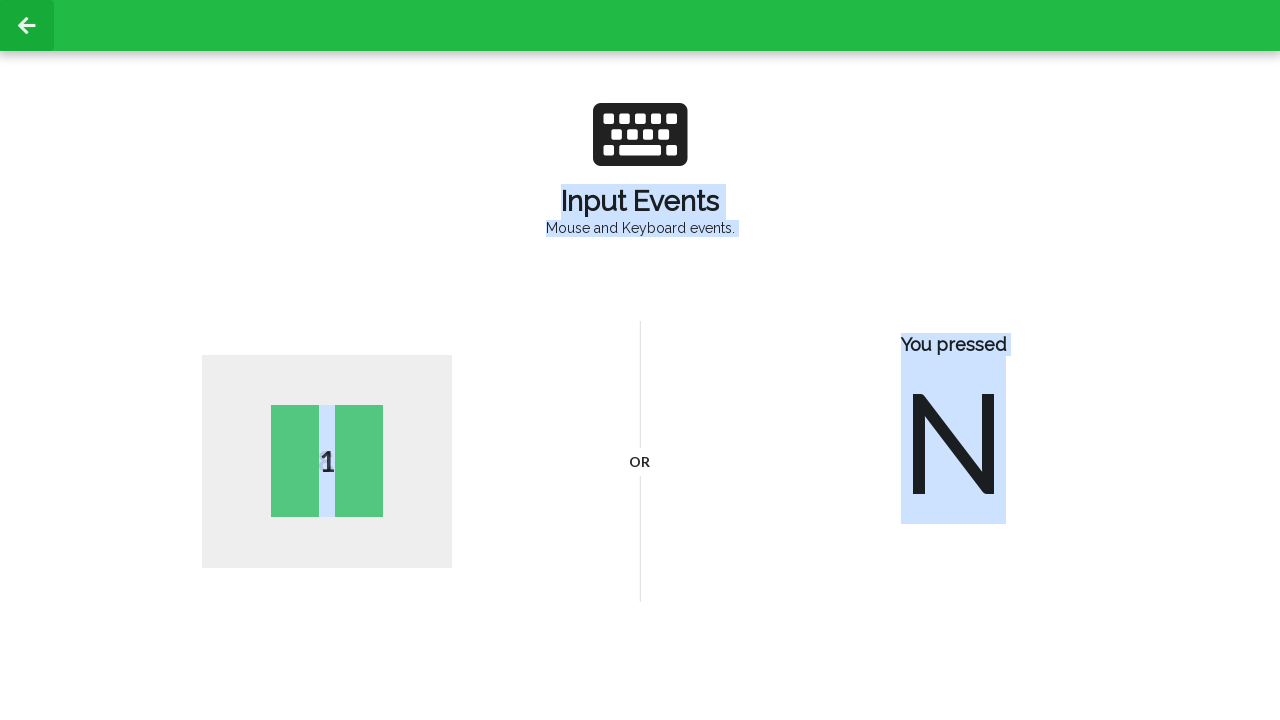

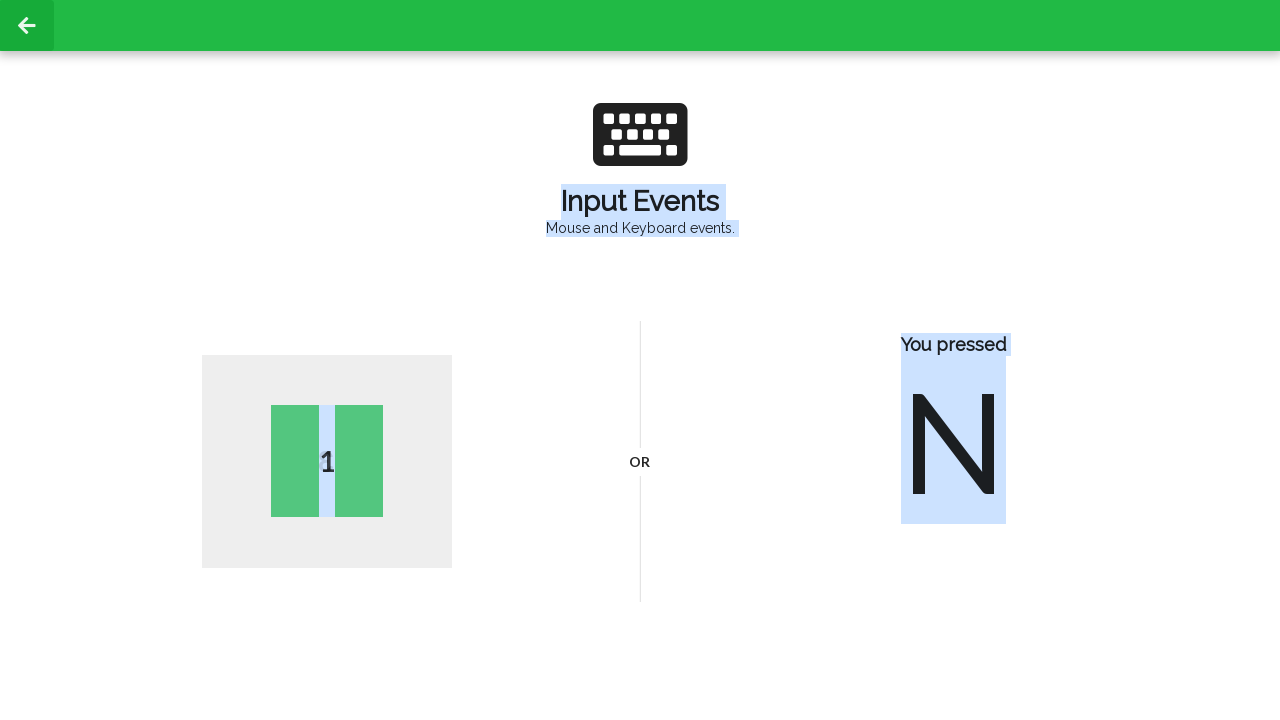